Tests the image carousel Previous button functionality by clicking it and verifying that a different product image is displayed.

Starting URL: https://www.demoblaze.com

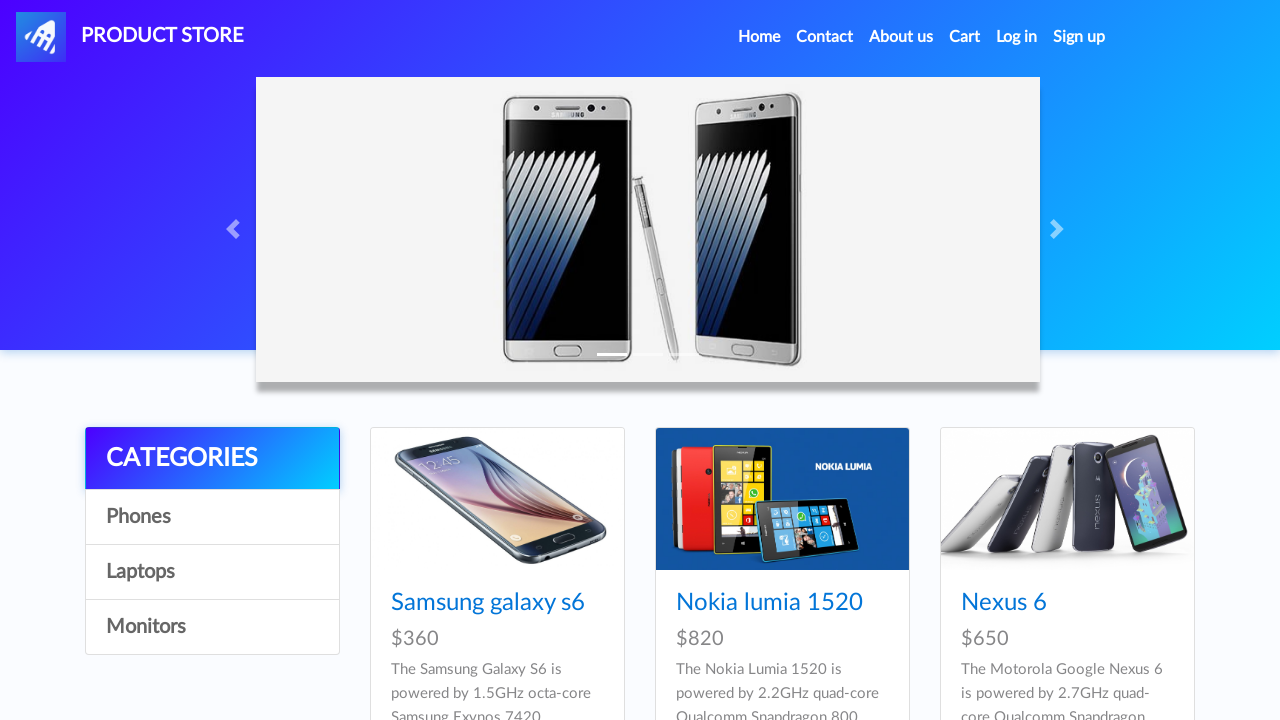

Waited for navbar to load
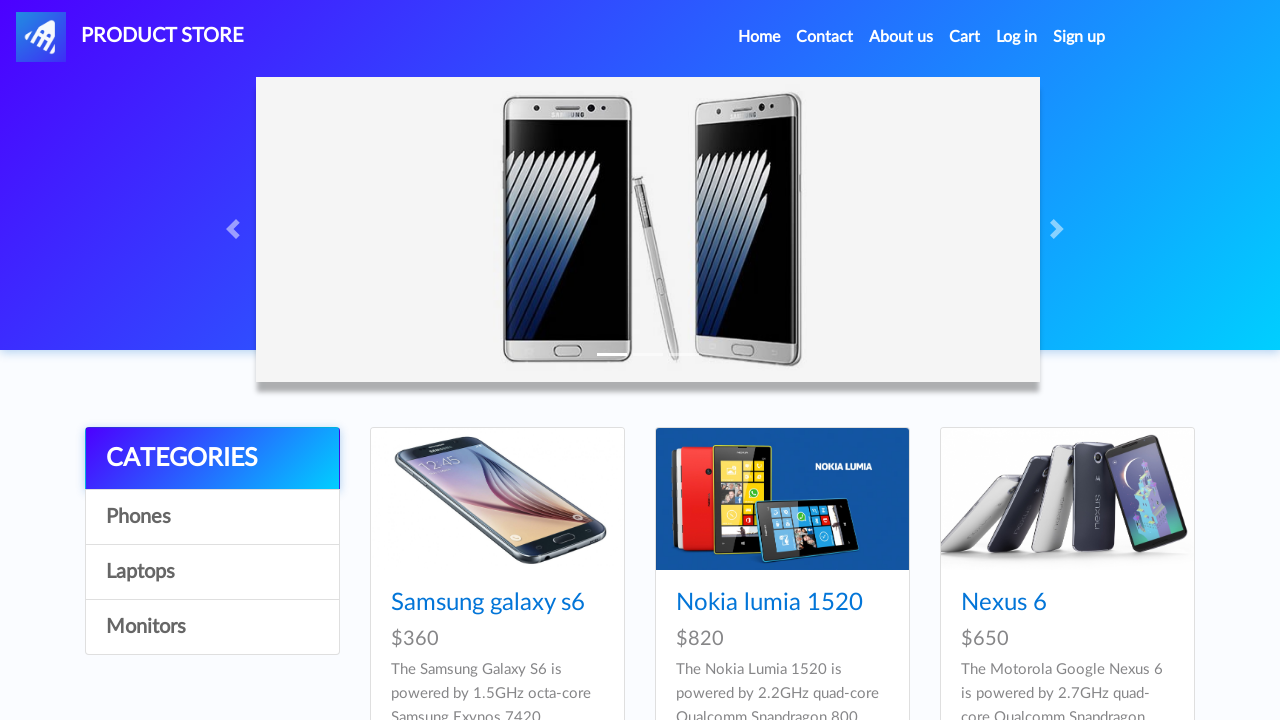

Retrieved initial carousel image alt text: First slide
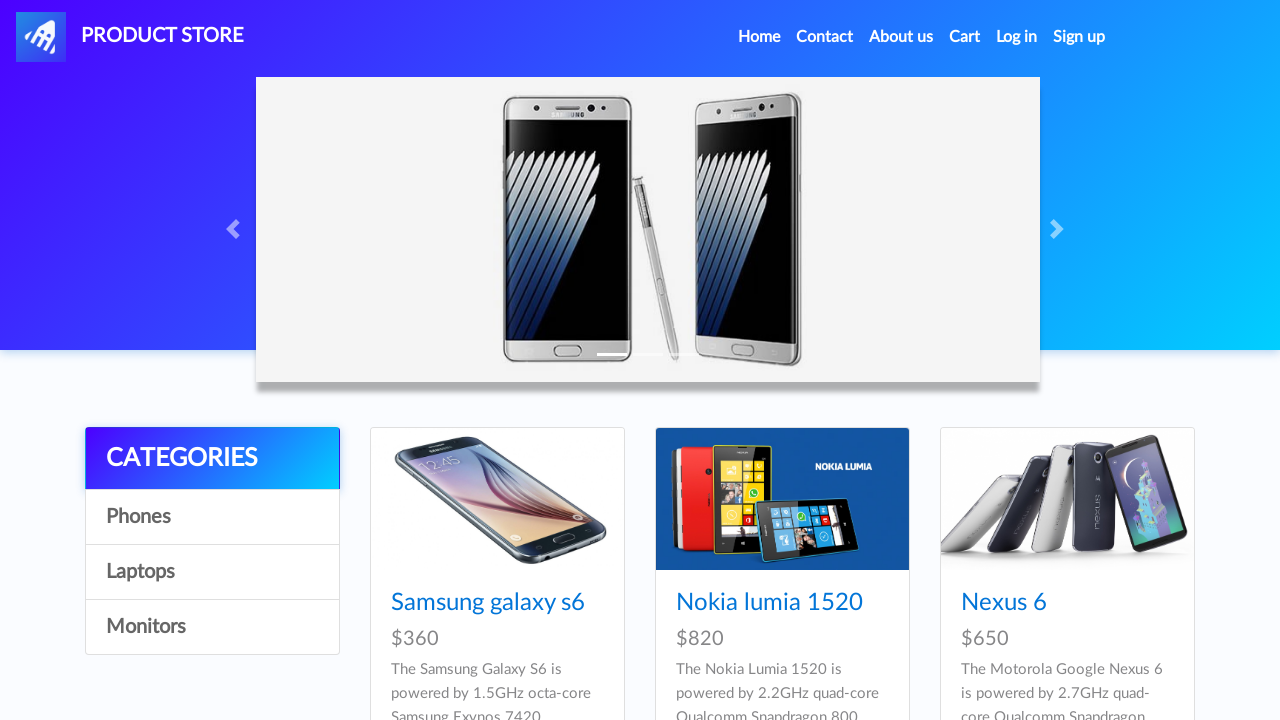

Clicked Previous button on image slider at (236, 229) on #carouselExampleIndicators > a.carousel-control-prev > span.carousel-control-pre
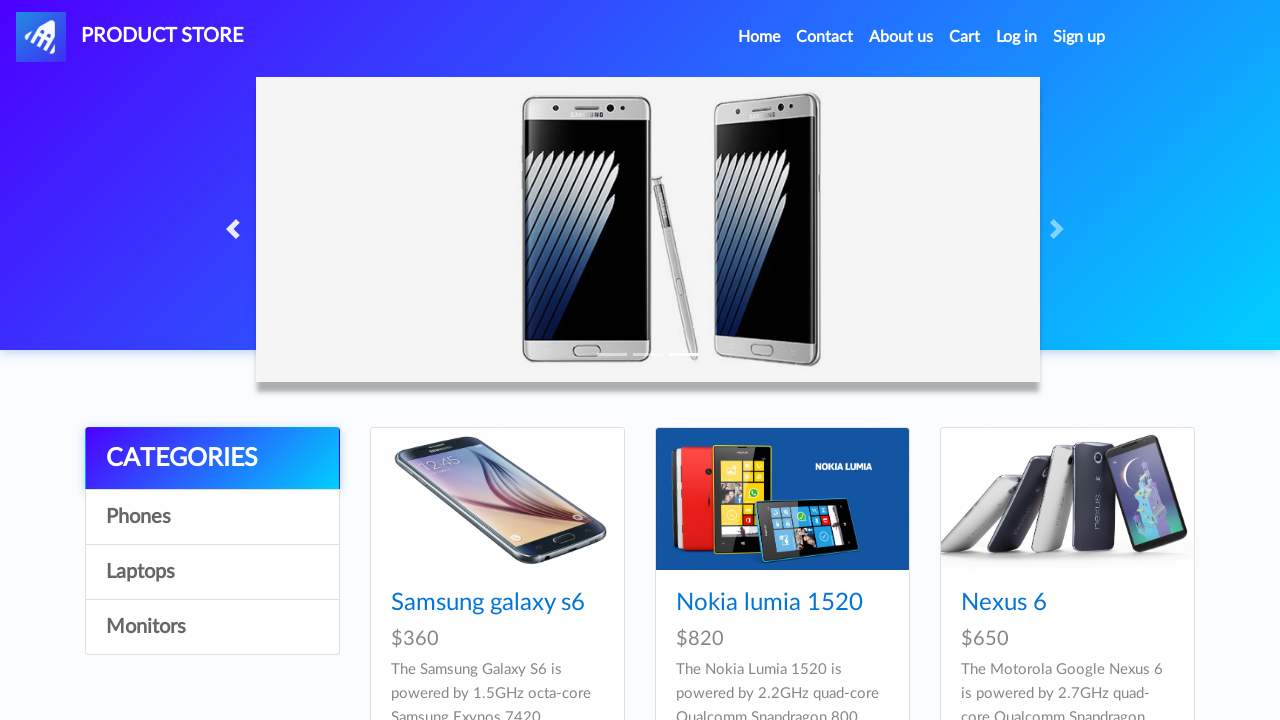

Waited for carousel transition to complete
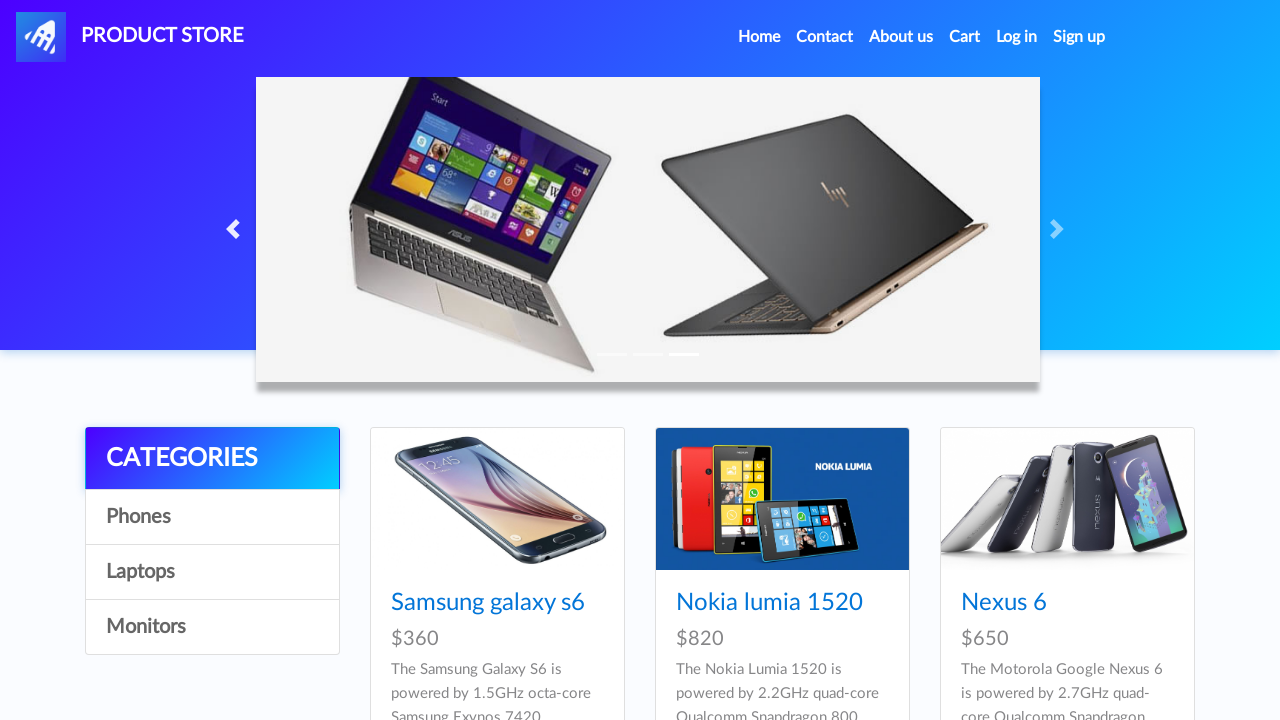

Verified new image is now active in carousel
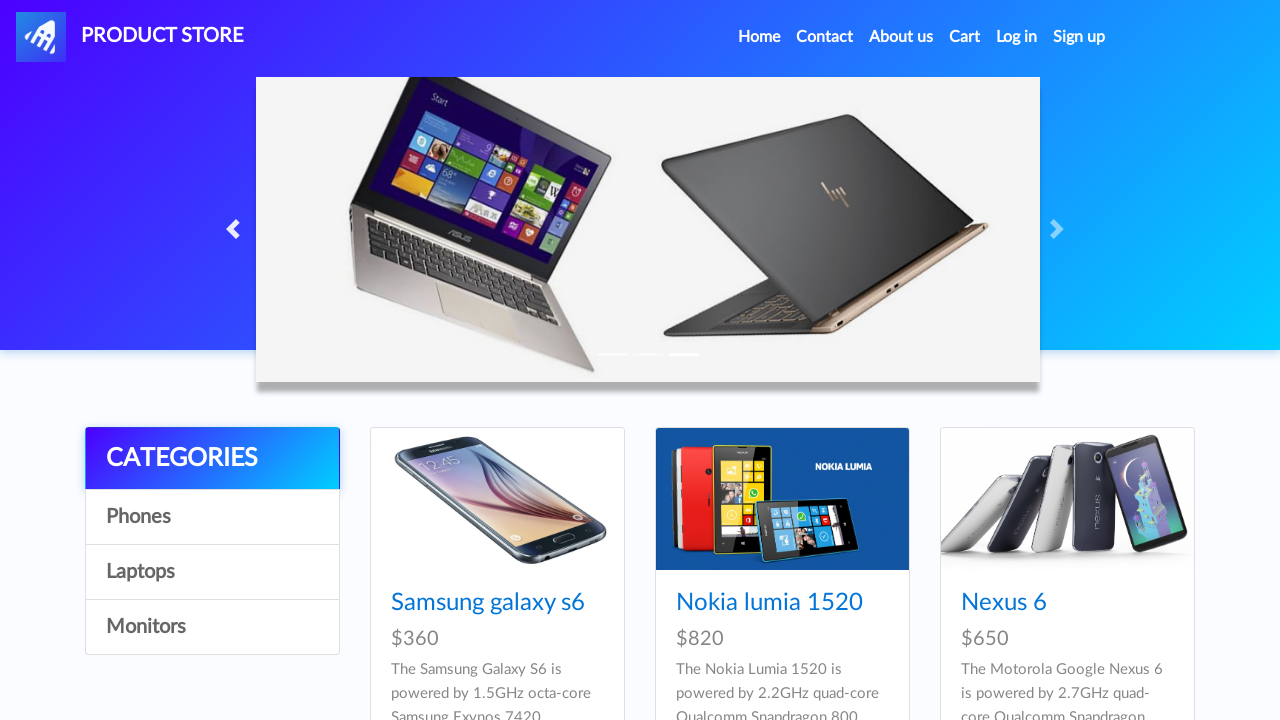

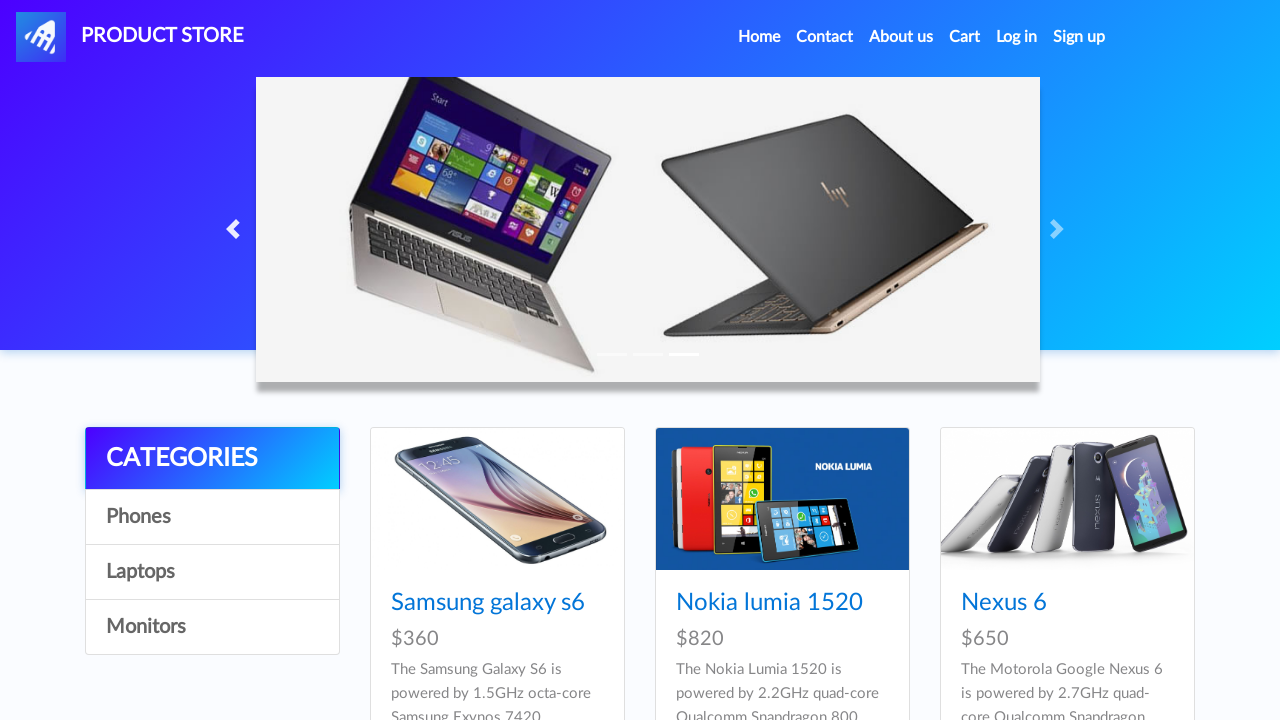